Tests checkbox functionality by clicking a senior citizen discount checkbox and verifying it becomes selected

Starting URL: https://www.rahulshettyacademy.com/dropdownsPractise/

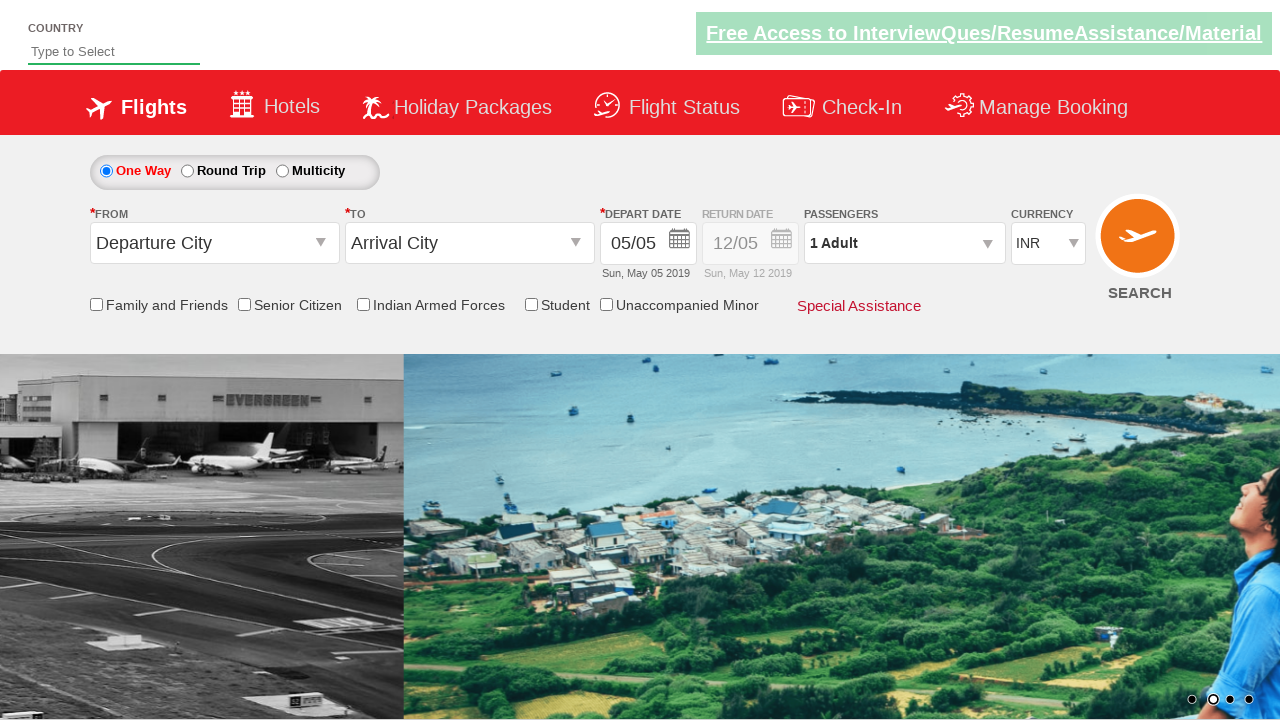

Navigated to dropdown practice page
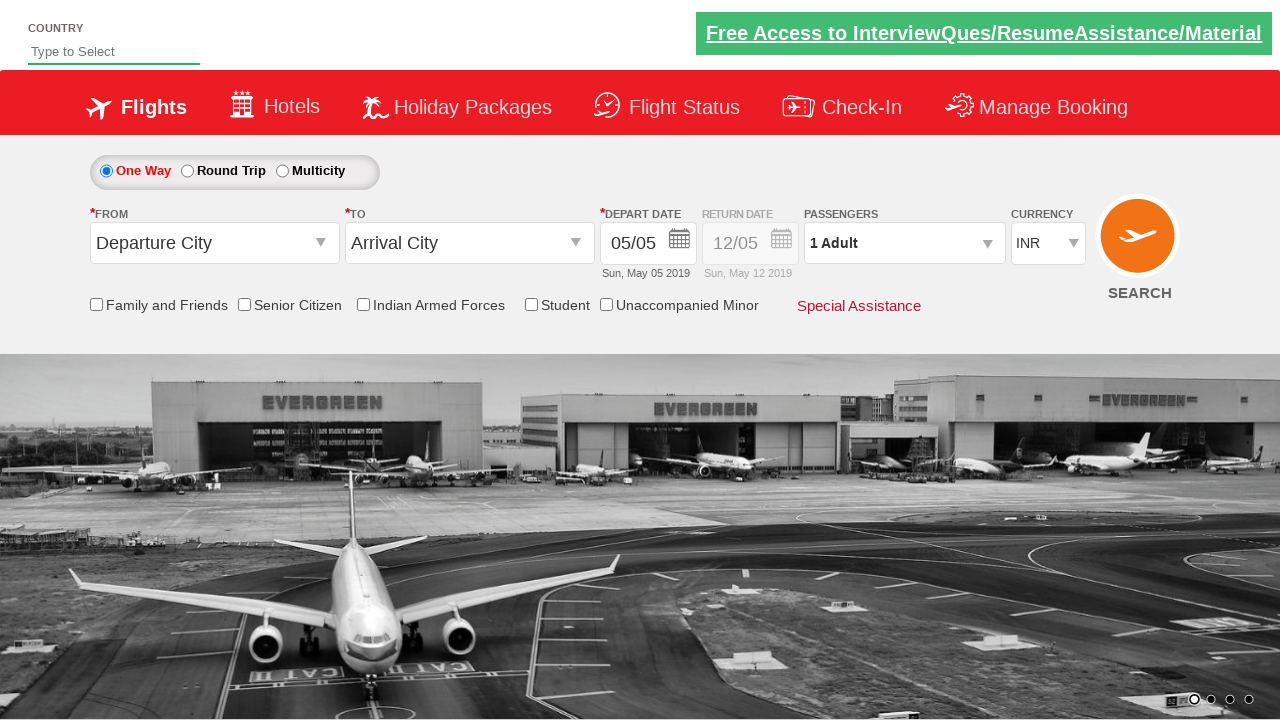

Clicked senior citizen discount checkbox at (244, 304) on input[name='ctl00$mainContent$chk_SeniorCitizenDiscount']
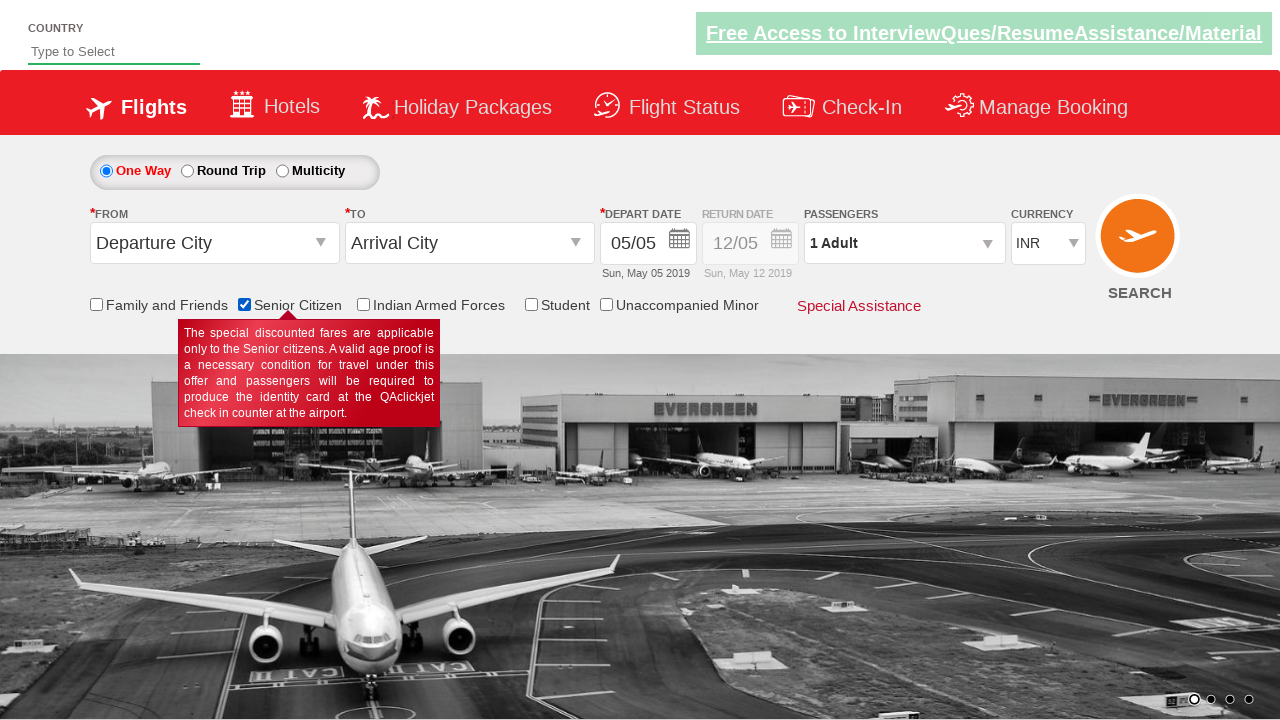

Verified senior citizen discount checkbox is selected
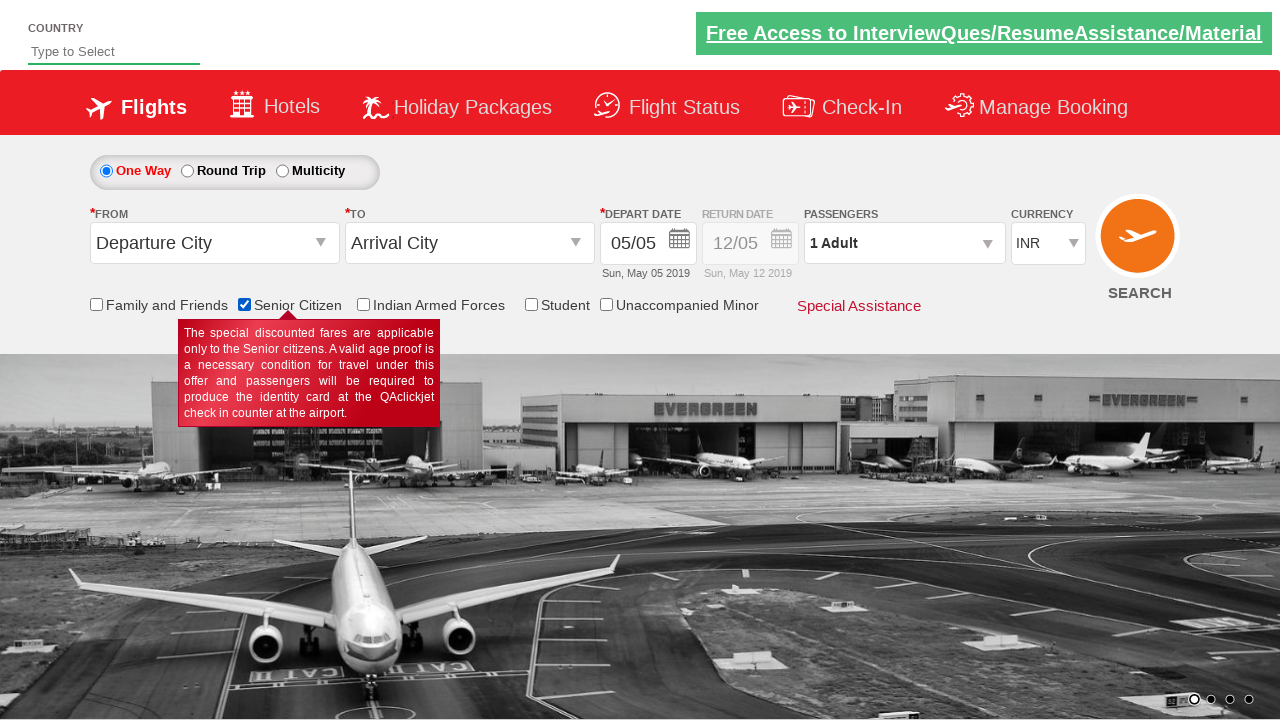

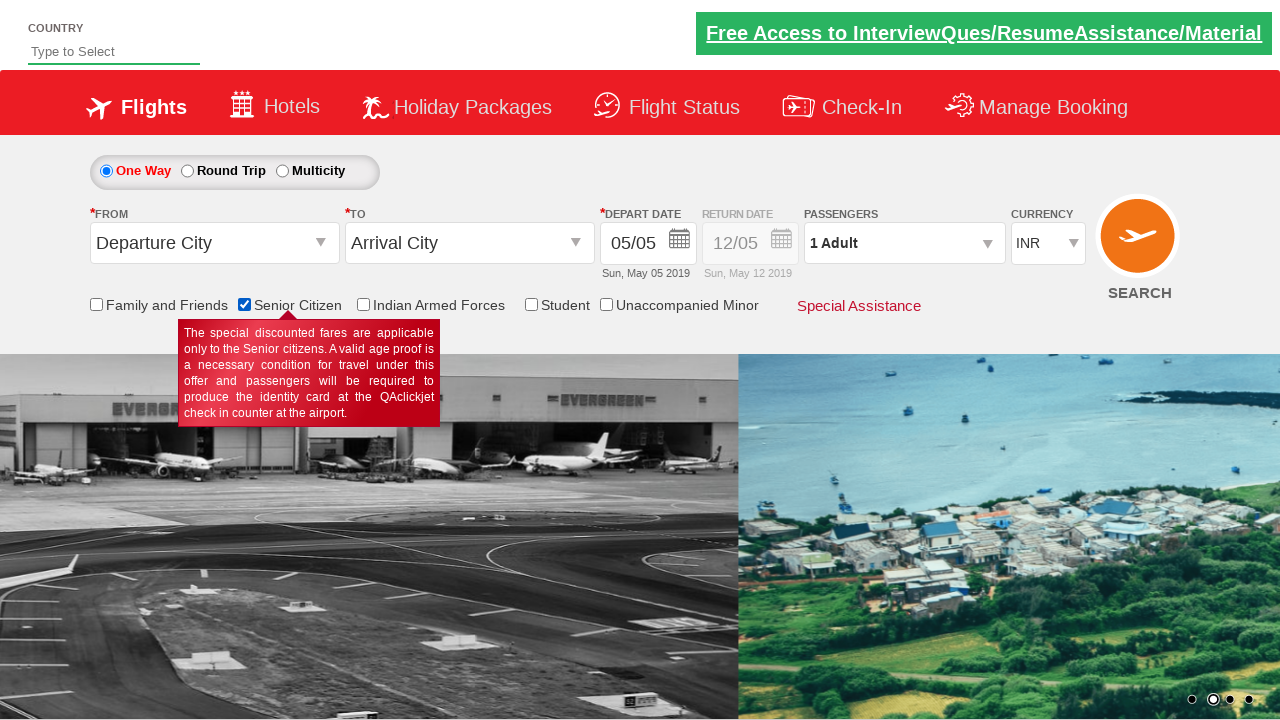